Tests JavaScript Confirm dialog by clicking the second alert button, dismissing (Cancel) the alert, and verifying the result text shows "You clicked: Cancel".

Starting URL: https://the-internet.herokuapp.com/javascript_alerts

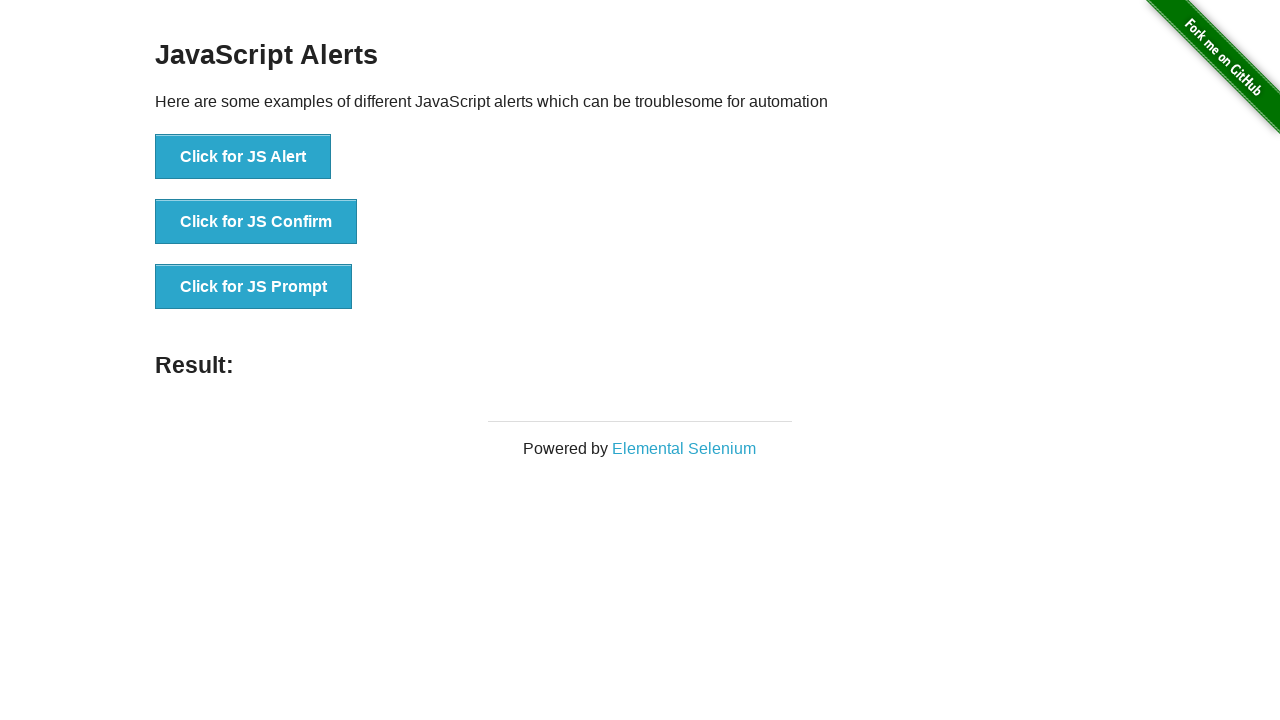

Set up dialog handler to dismiss alerts with Cancel
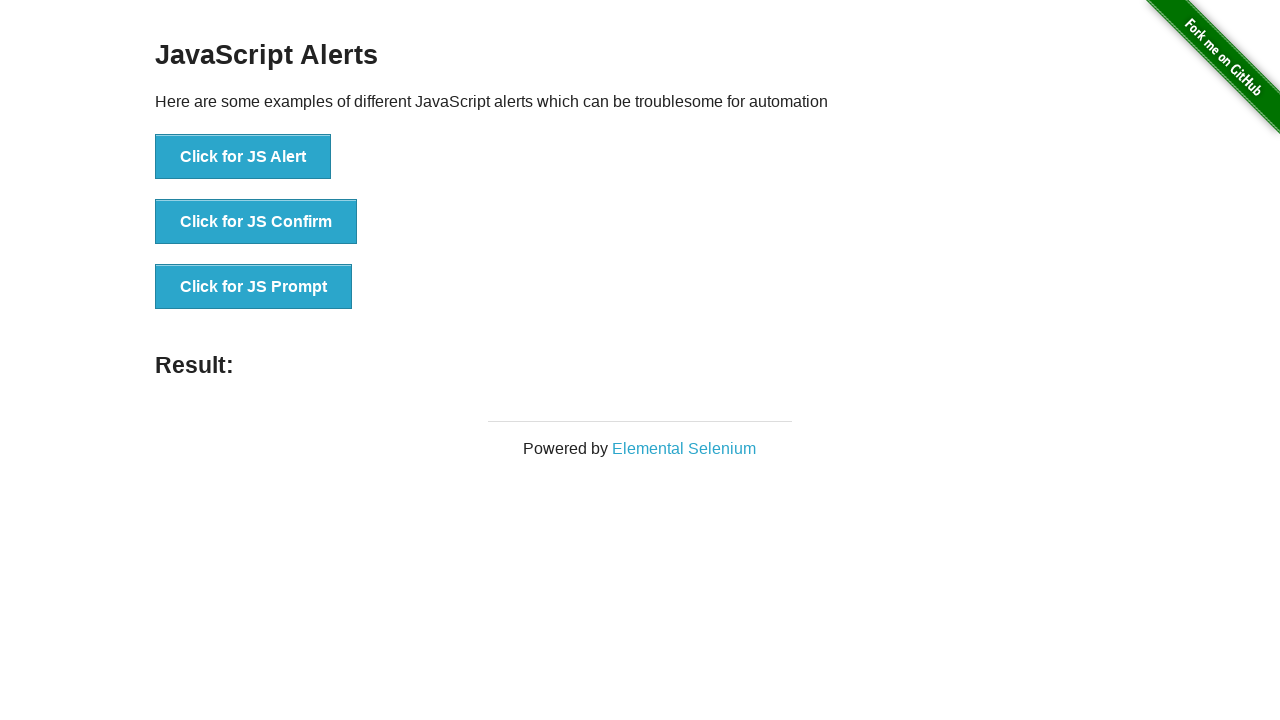

Clicked the JS Confirm button at (256, 222) on xpath=//*[text()='Click for JS Confirm']
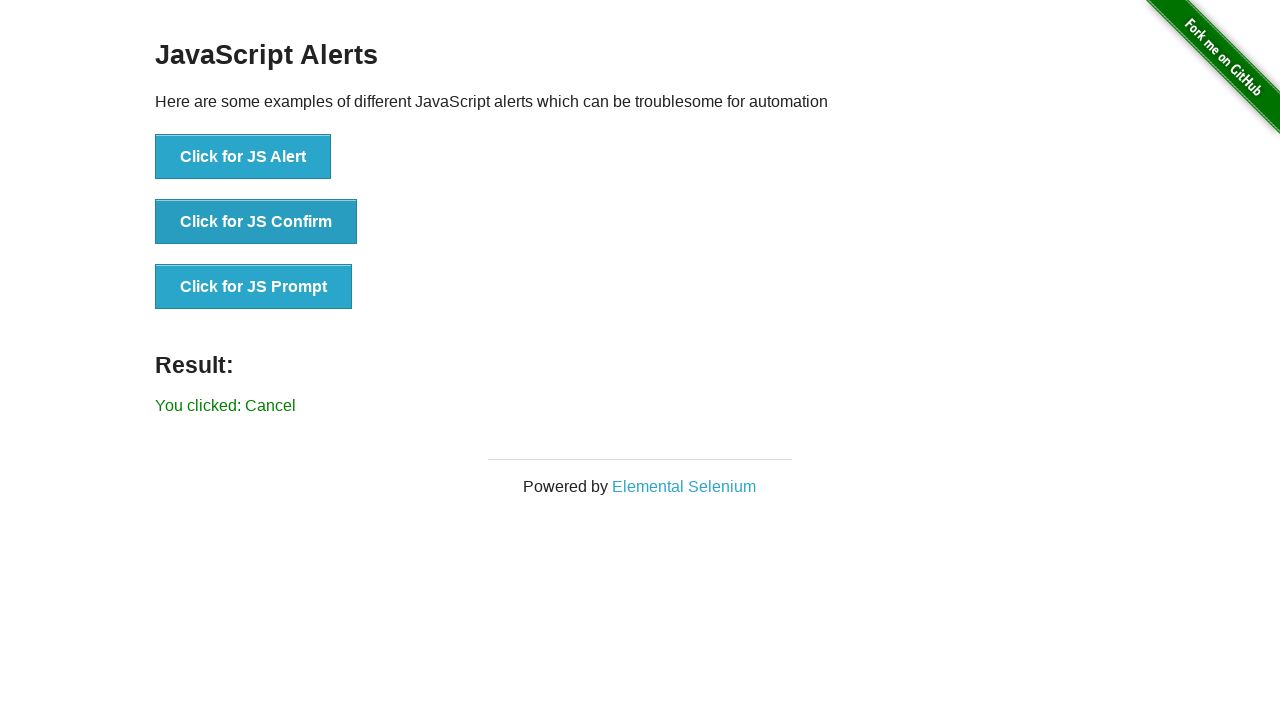

Result text element loaded
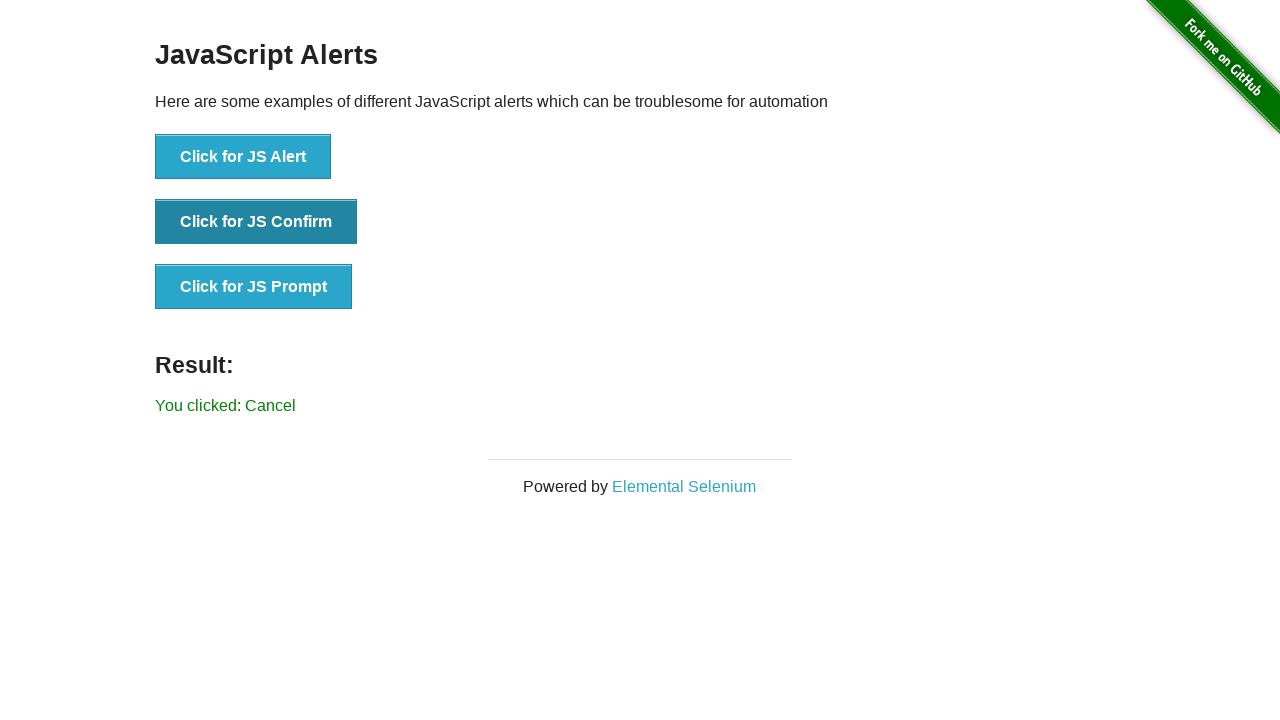

Retrieved result text content
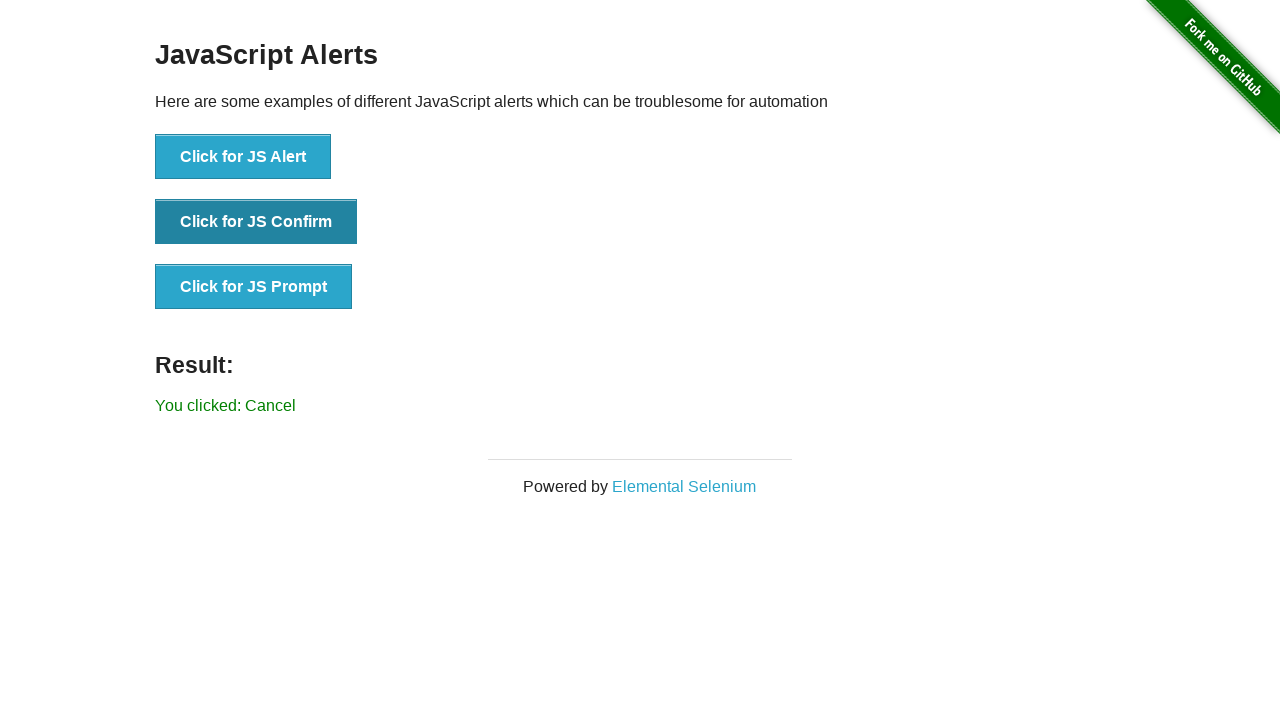

Verified result text shows 'You clicked: Cancel'
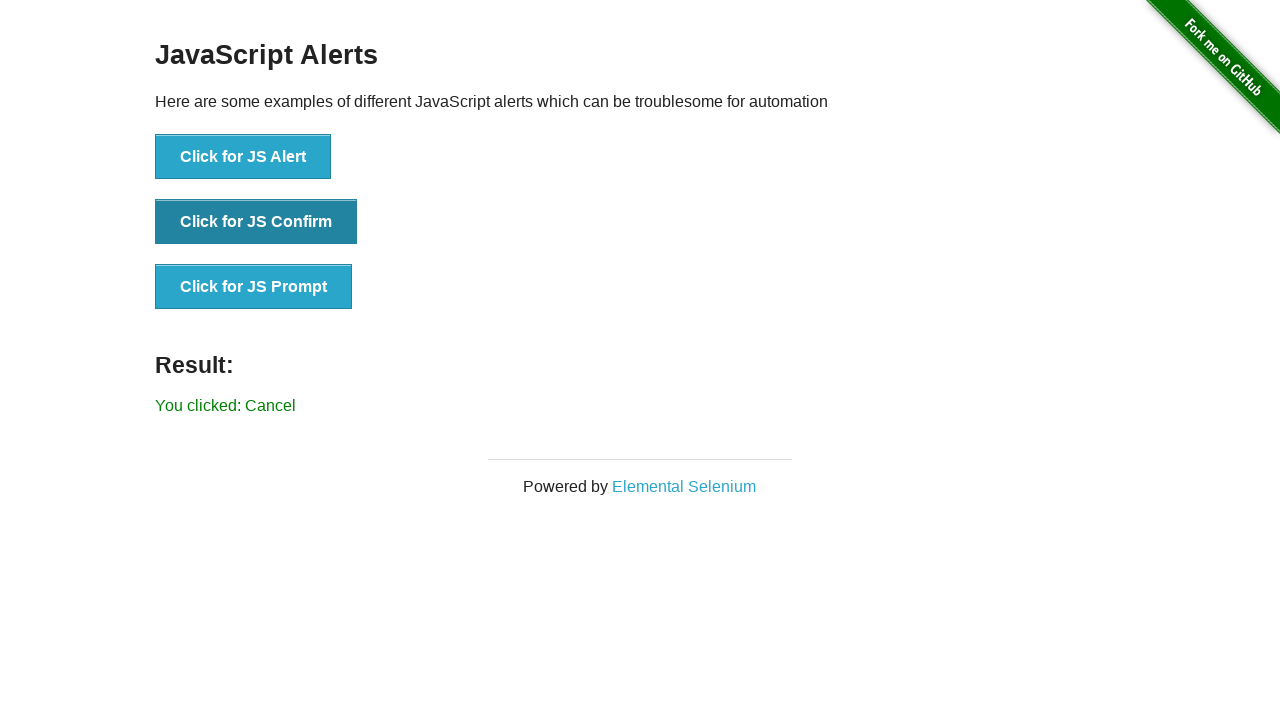

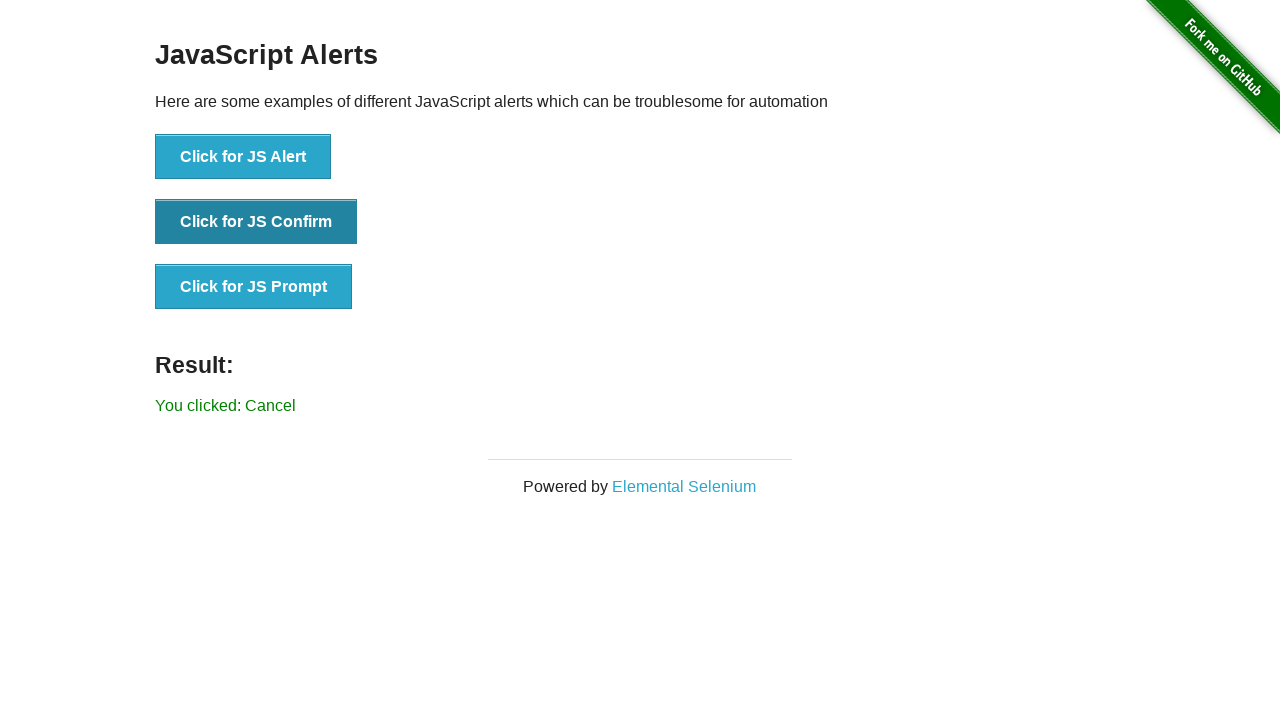